Tests age form validation when name is missing - enters only age and verifies error message about missing name field

Starting URL: https://kristinek.github.io/site/examples/age.html

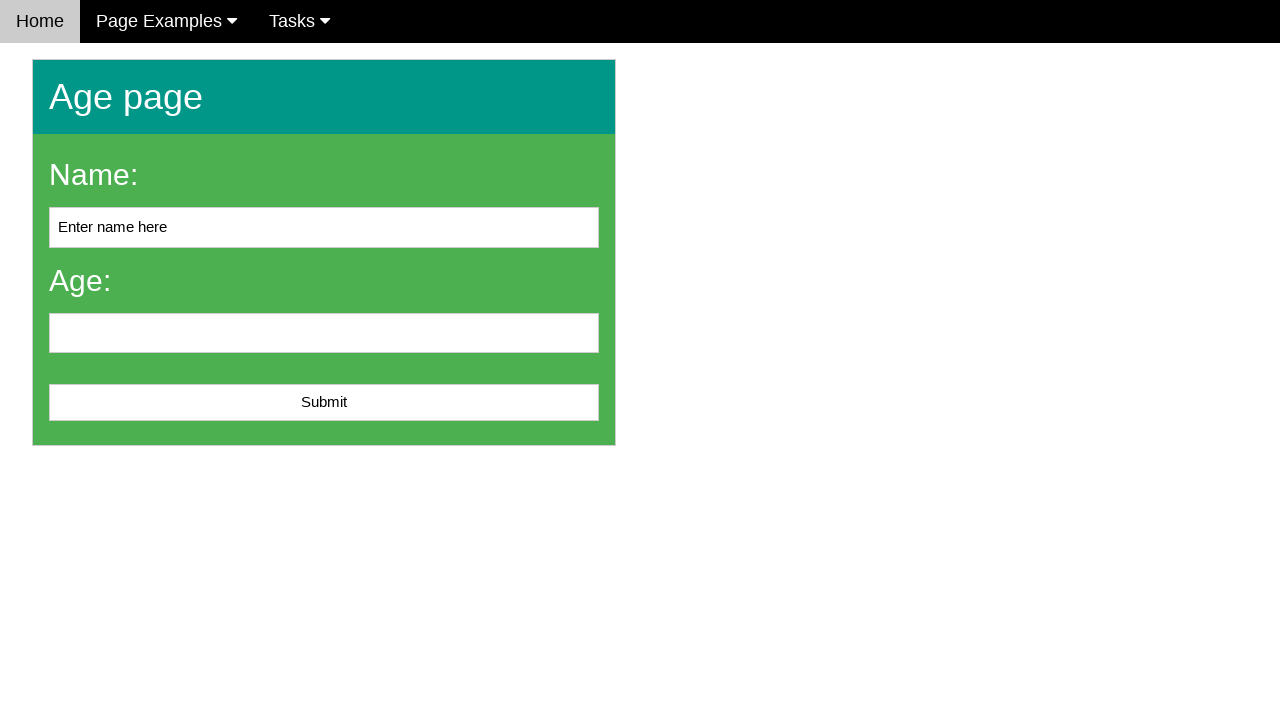

Navigated to age form page
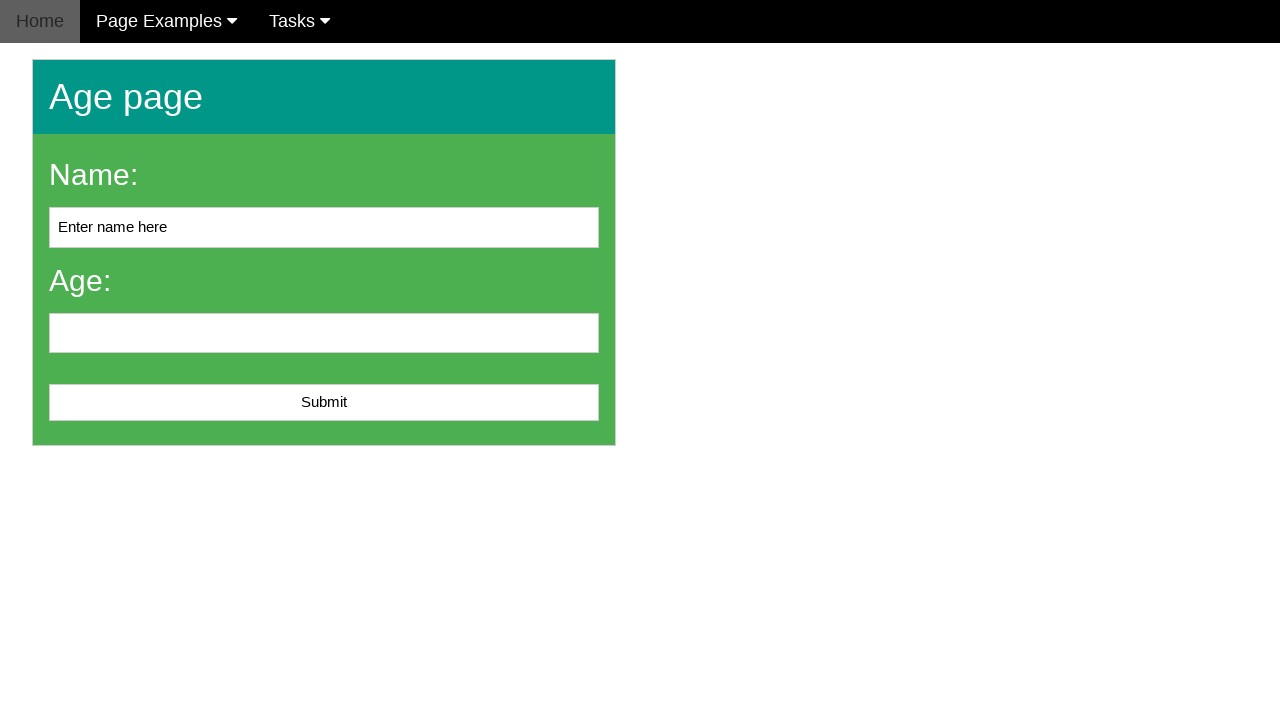

Filled age field with '20' on #age
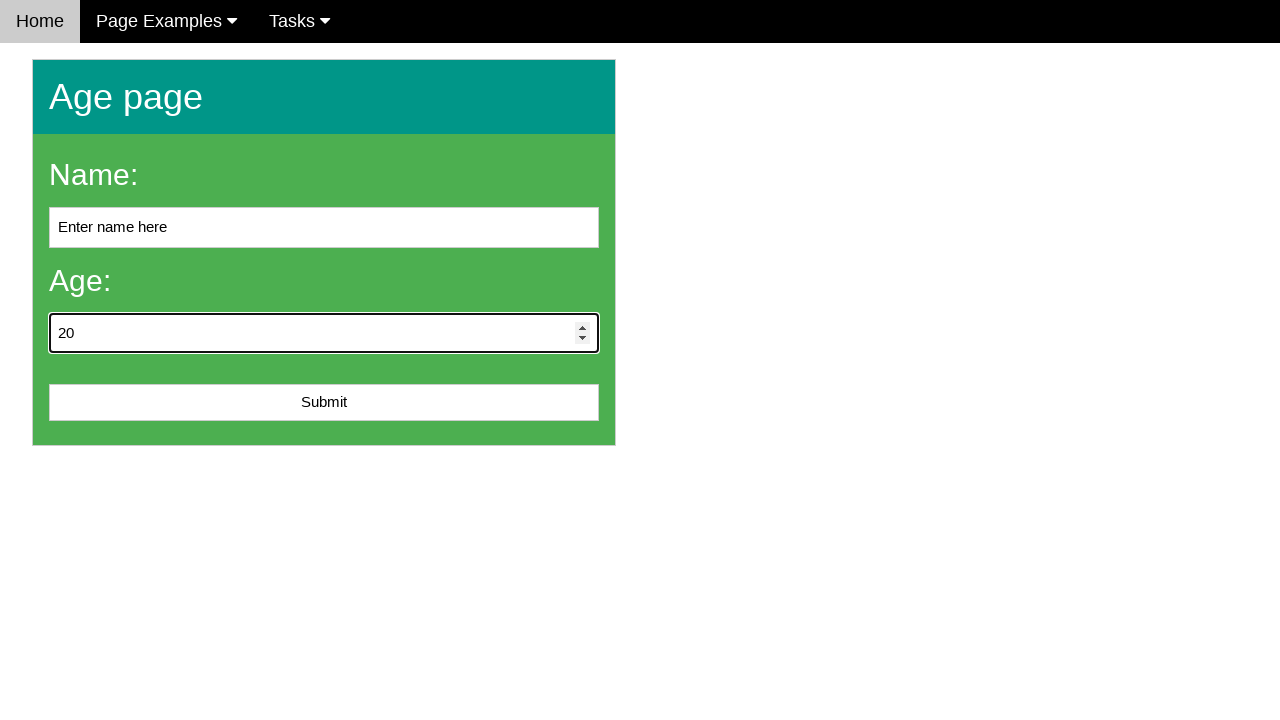

Clicked submit button without entering name at (324, 403) on #submit
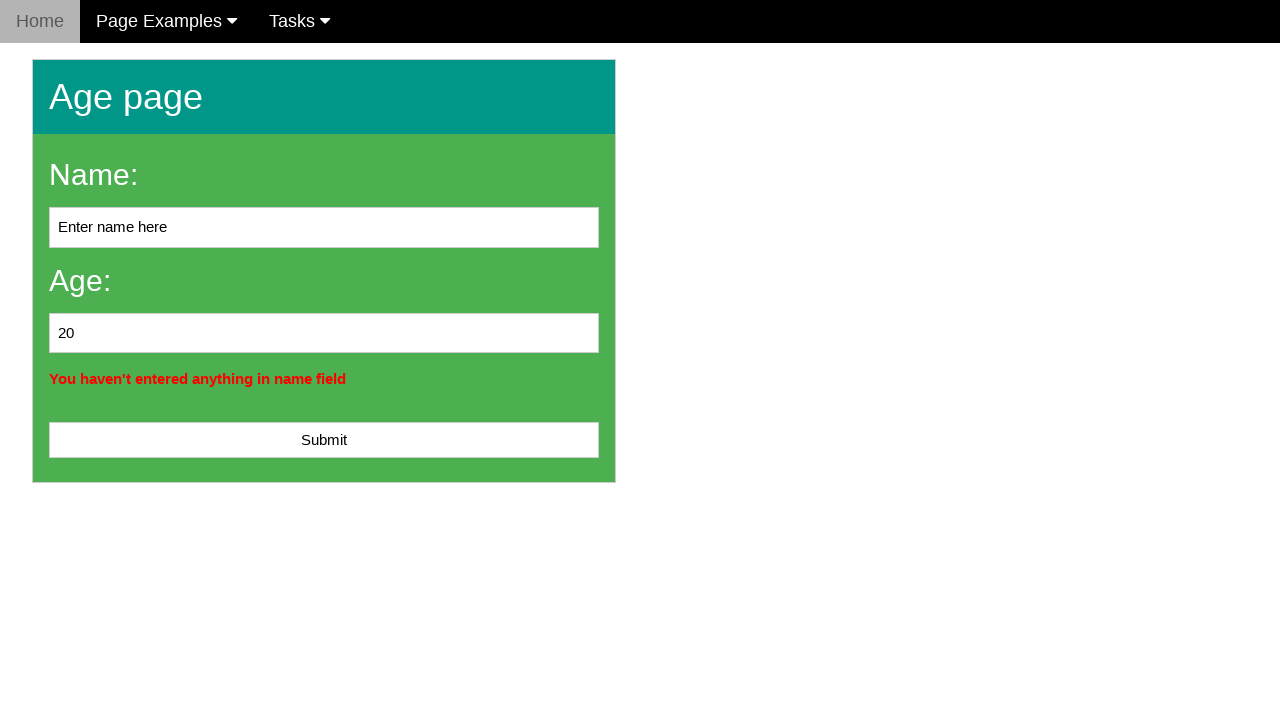

Error message about missing name field appeared
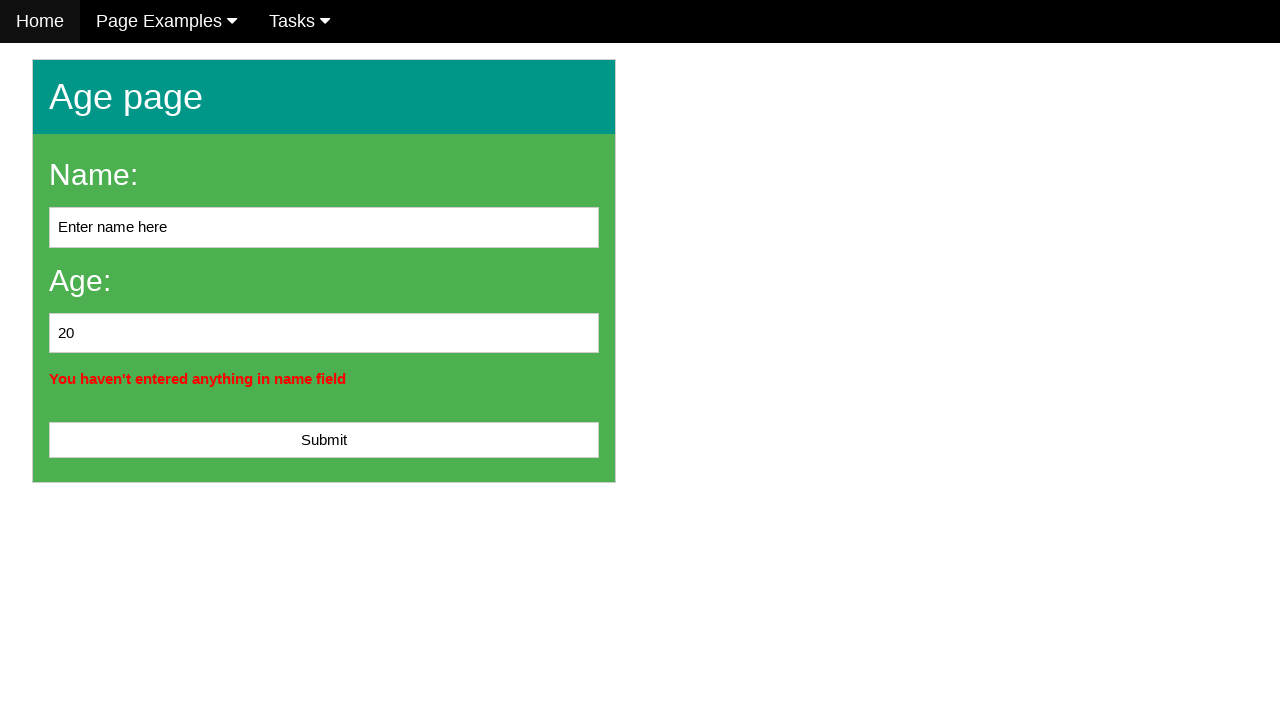

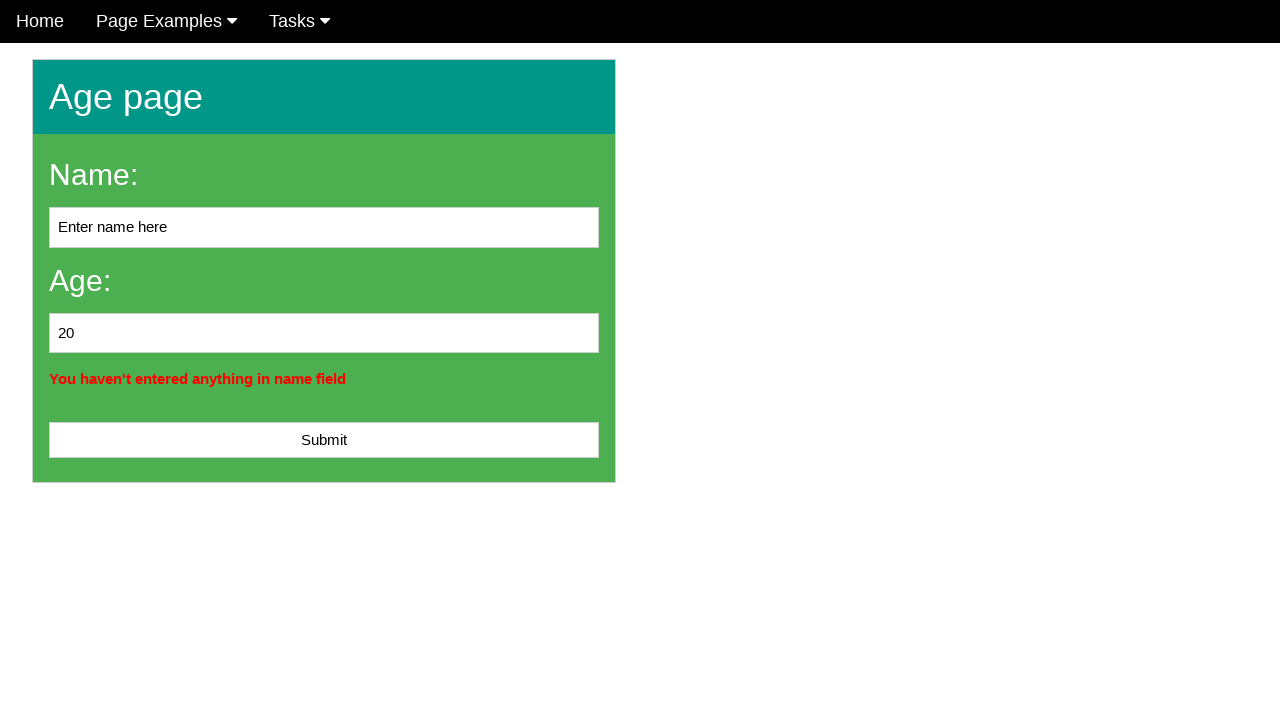